Tests waitForDisplayed functionality by clicking a start button and waiting for dynamic content to appear

Starting URL: https://the-internet.herokuapp.com/dynamic_loading/1

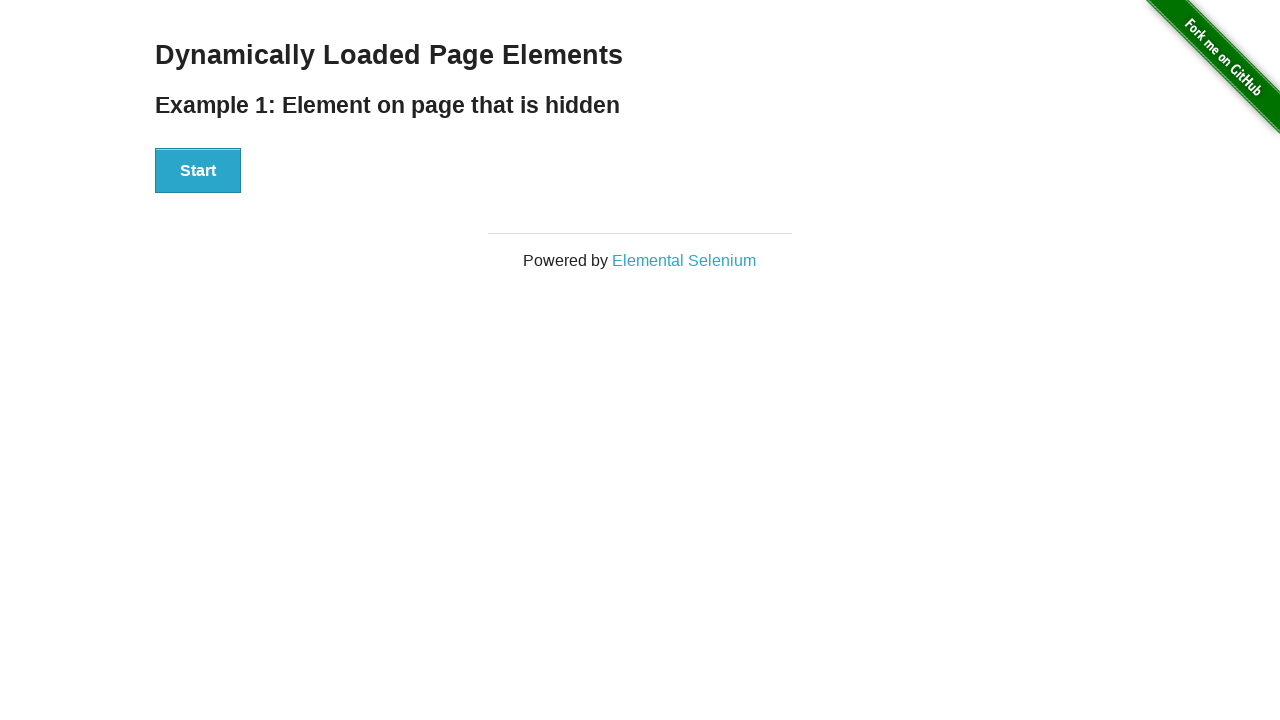

Clicked start button to initiate dynamic loading at (198, 171) on #start button
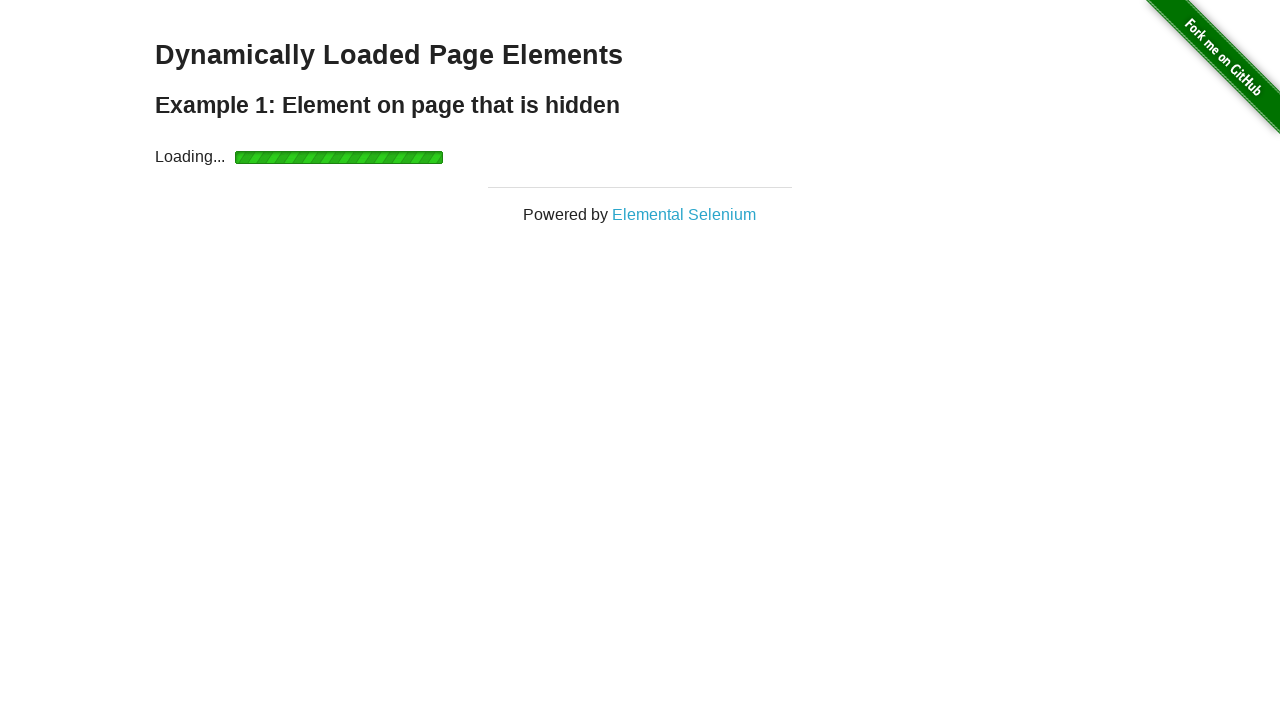

Dynamic content finished loading and became visible
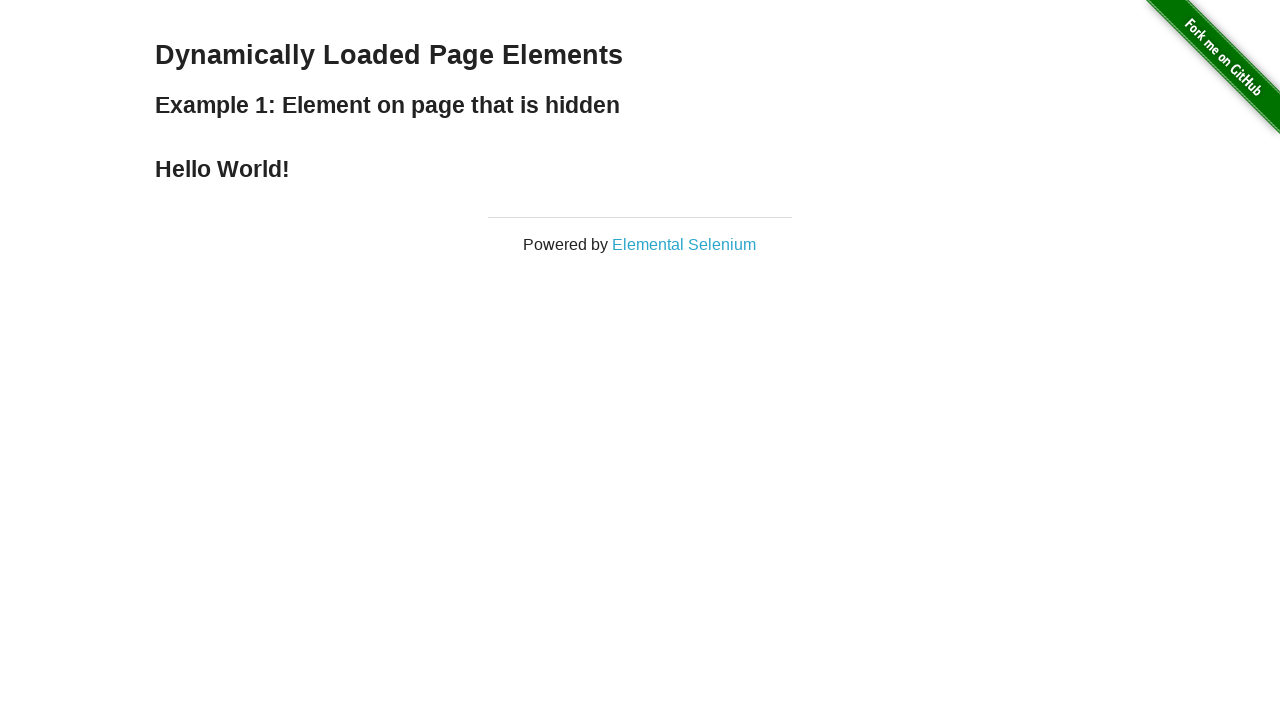

Verified h4 element is present in finish section
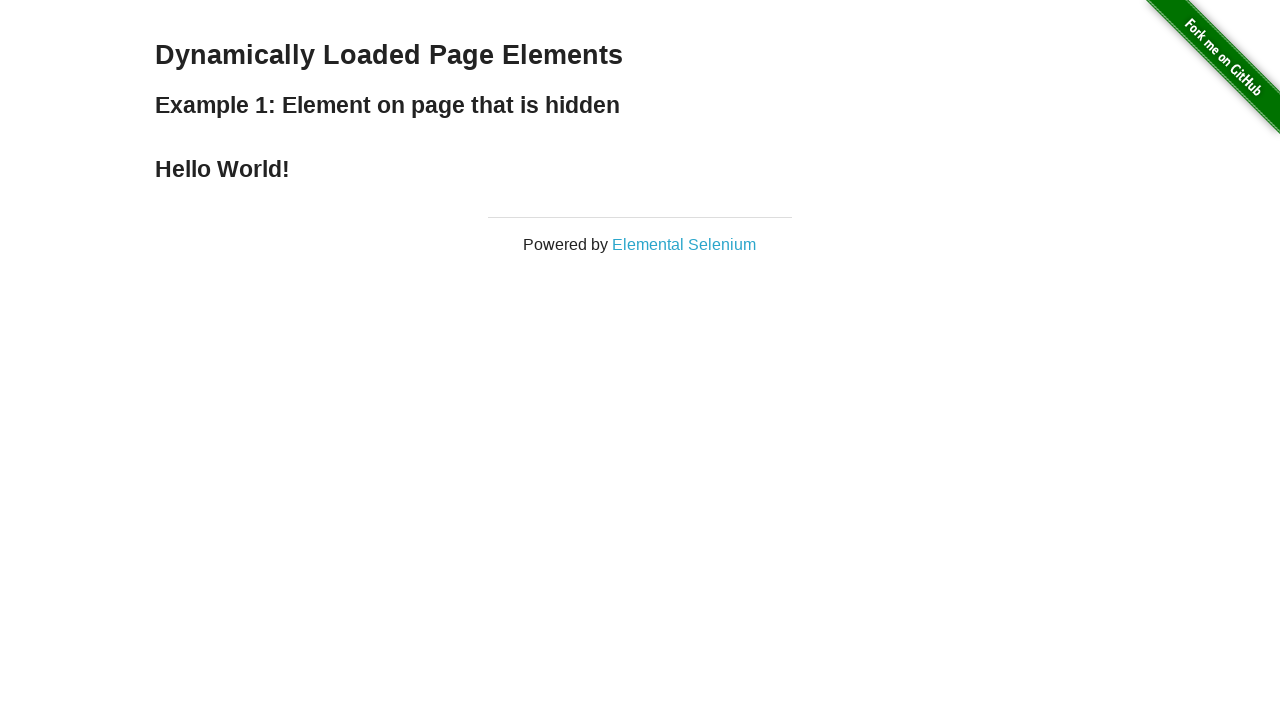

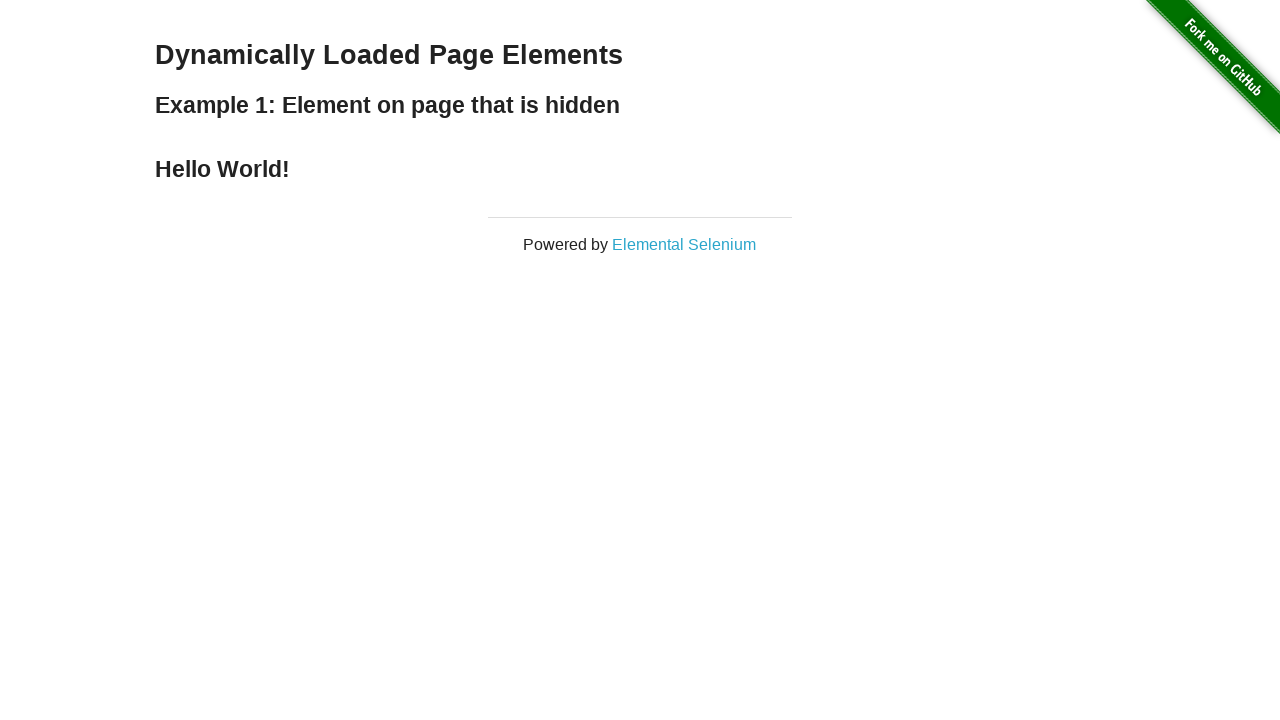